Tests validation errors for invalid and empty email field

Starting URL: http://automationbykrishna.com

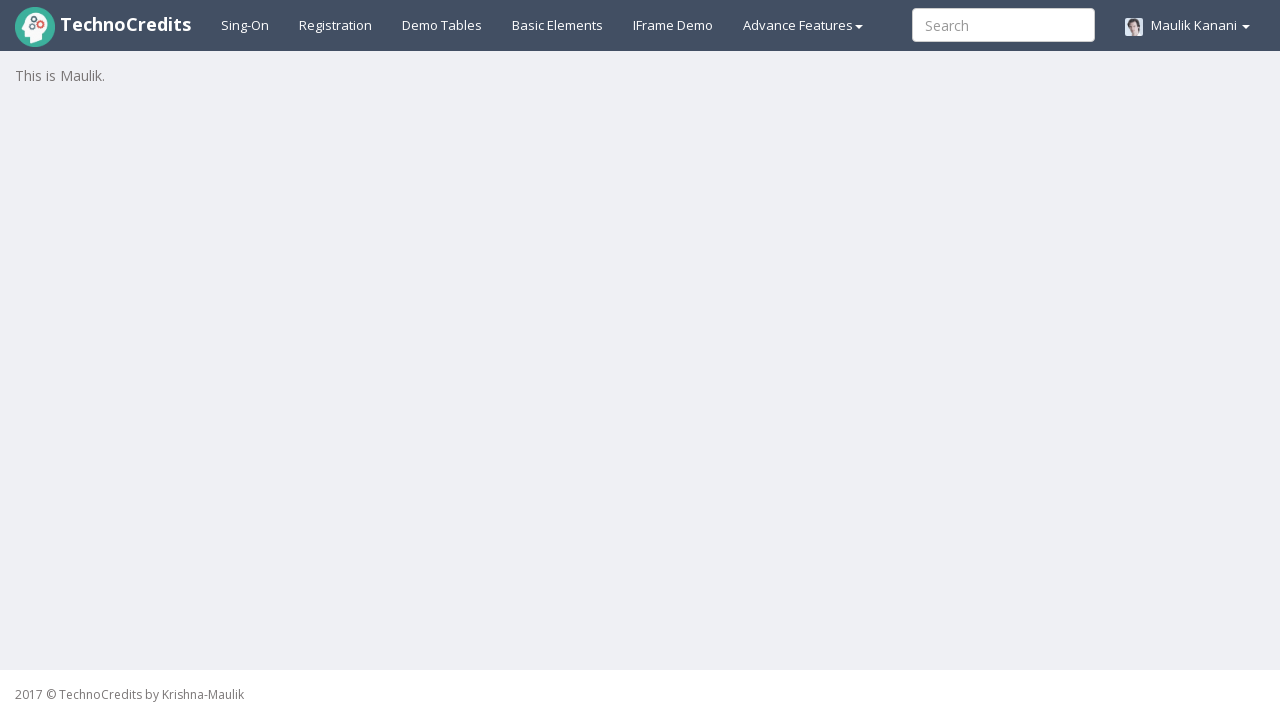

Clicked on registration link at (336, 25) on xpath=//a[@id='registration2']
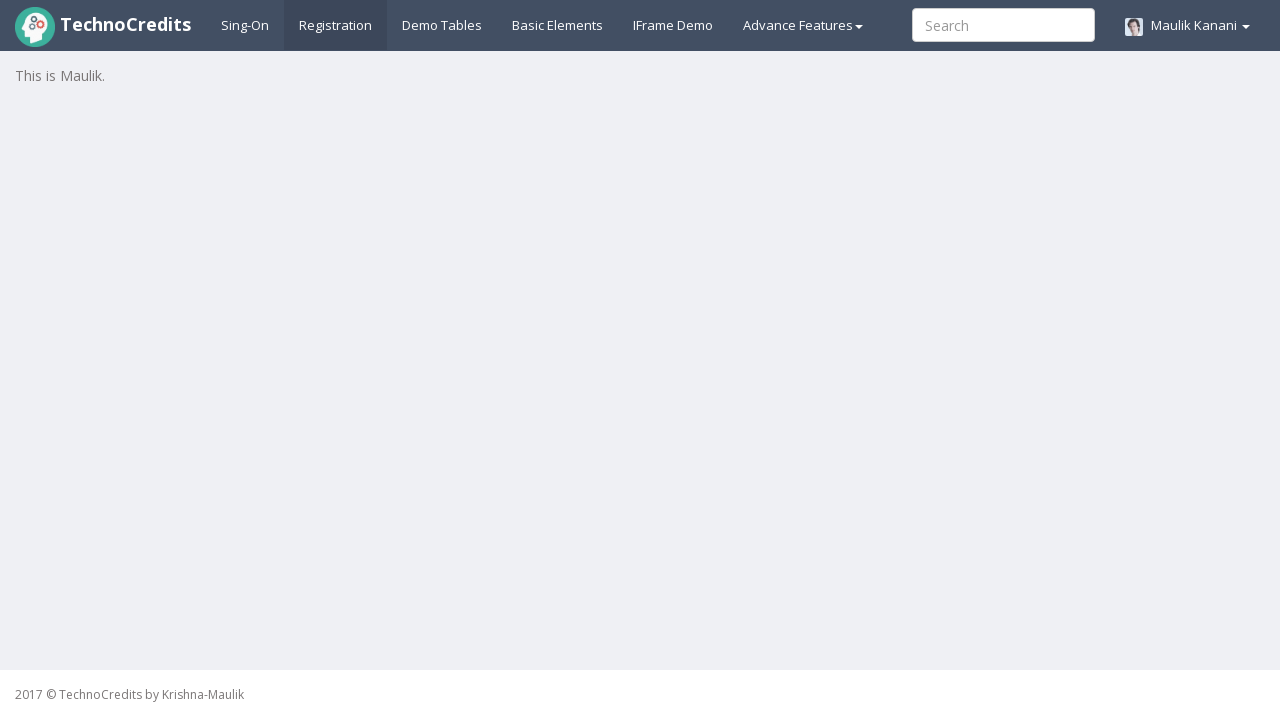

Registration form loaded
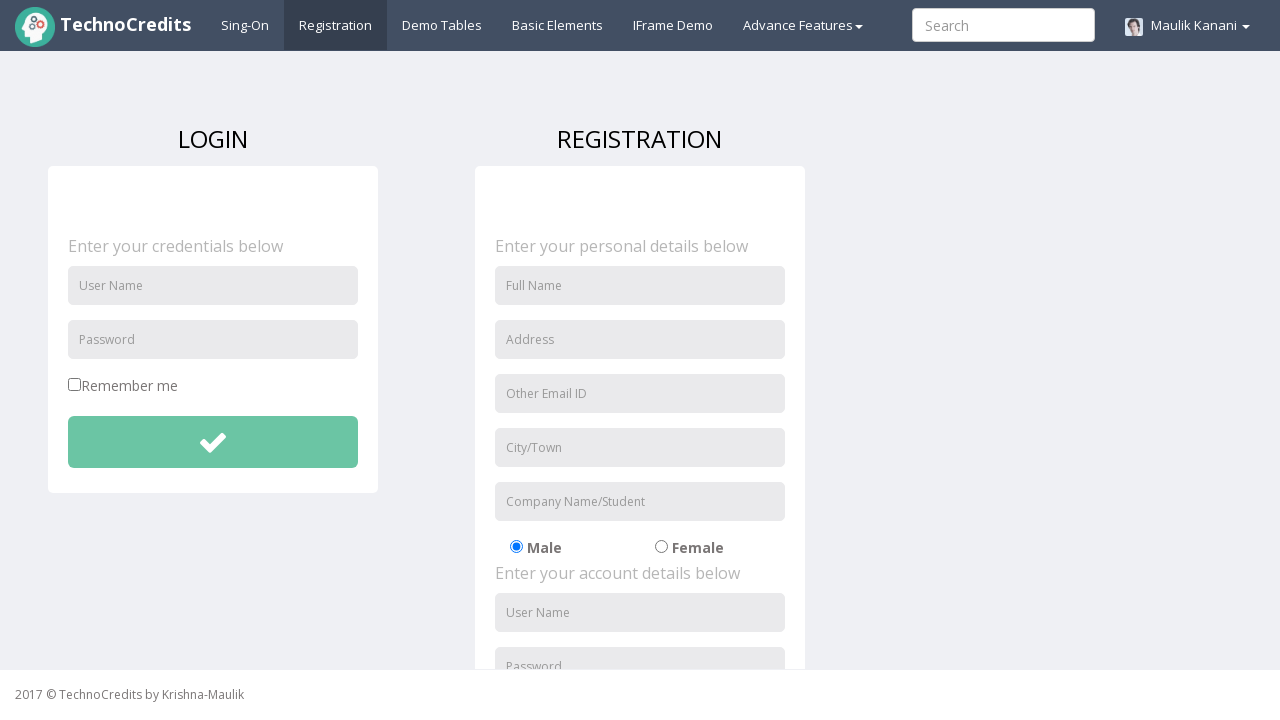

Filled full name field with 'Michael Brown' on //input[@id='fullName']
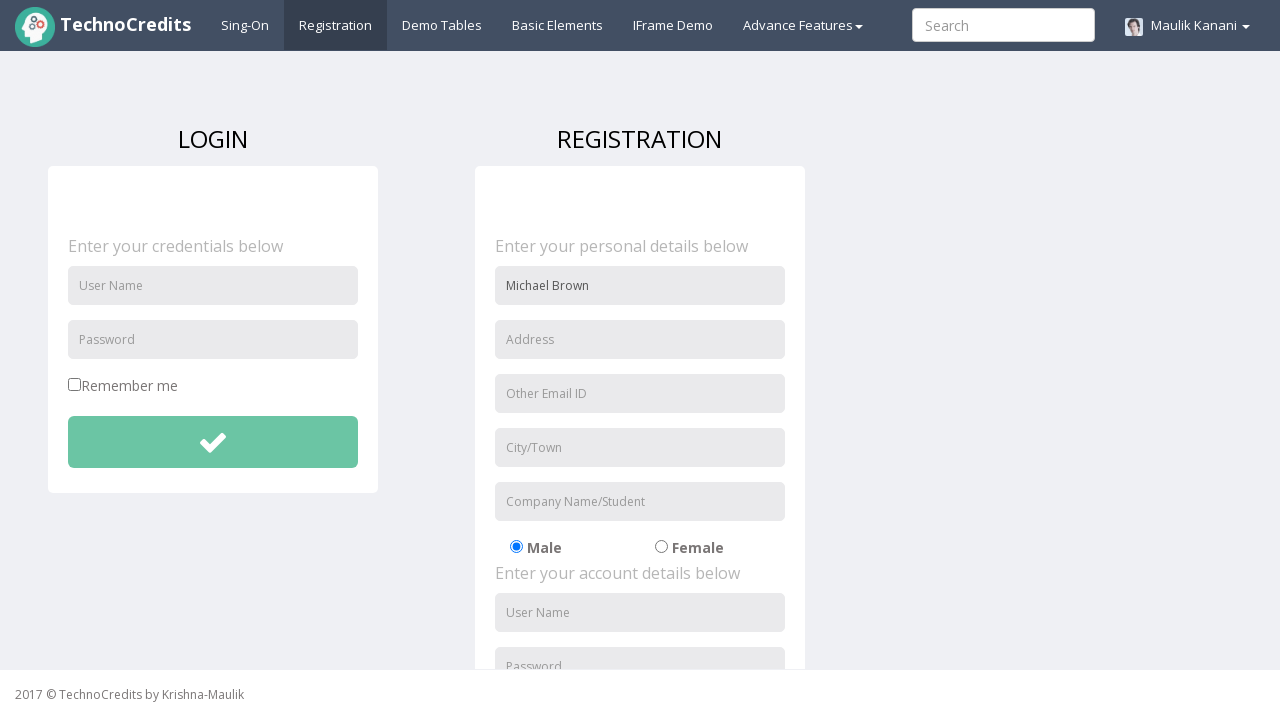

Filled address field with '789 Pine St, Denver-80201' on //input[@placeholder='Address']
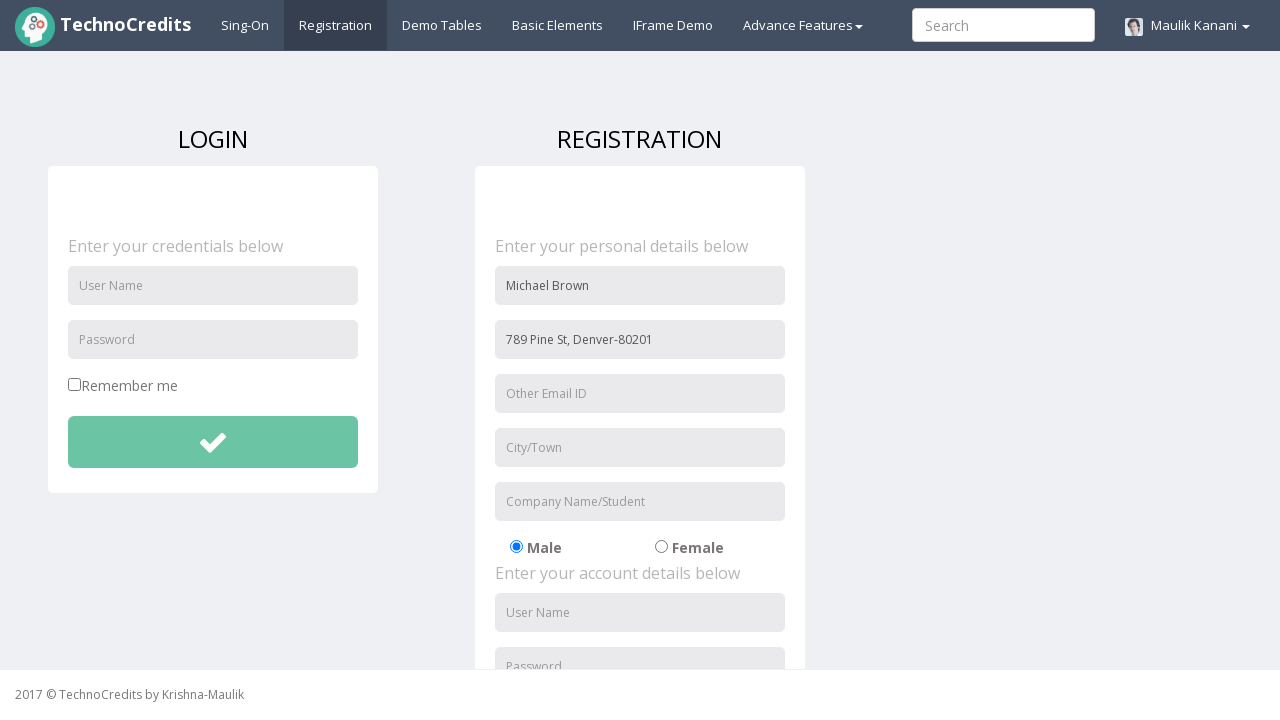

Filled email field with invalid email 'invalidemail' on //input[@name='useremail']
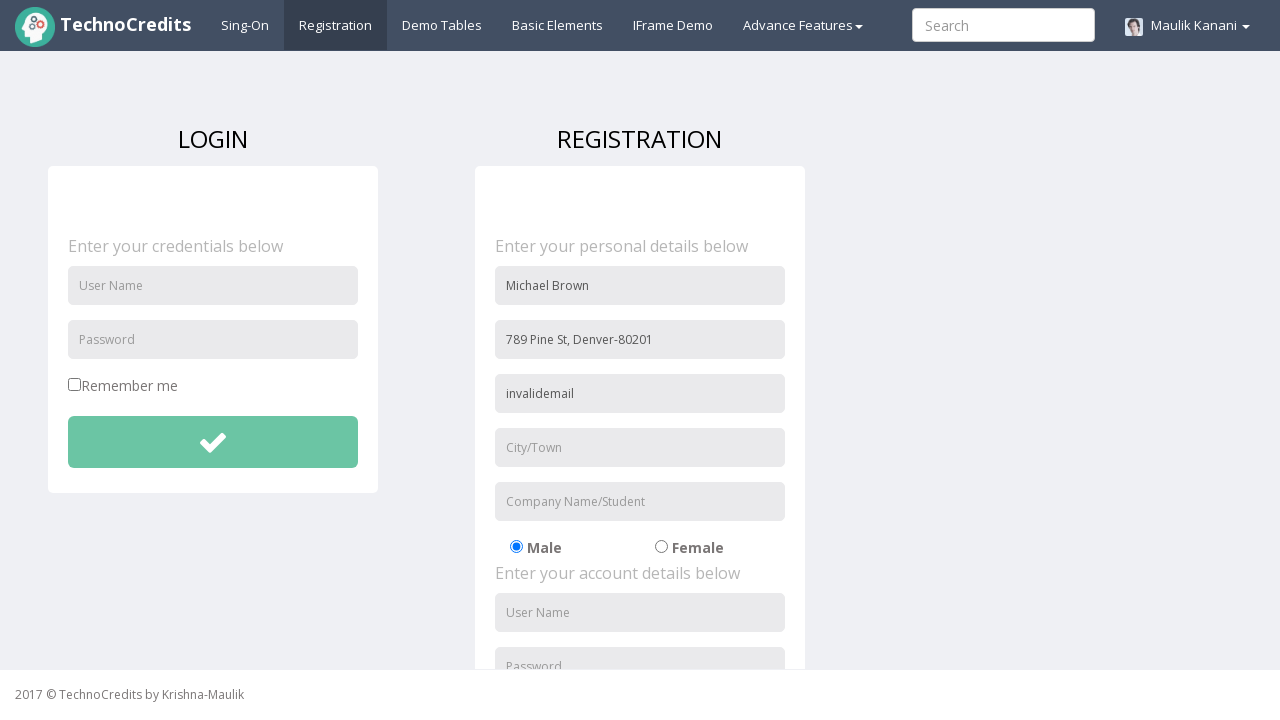

Filled city field with 'Denver' on //input[@id='usercity']
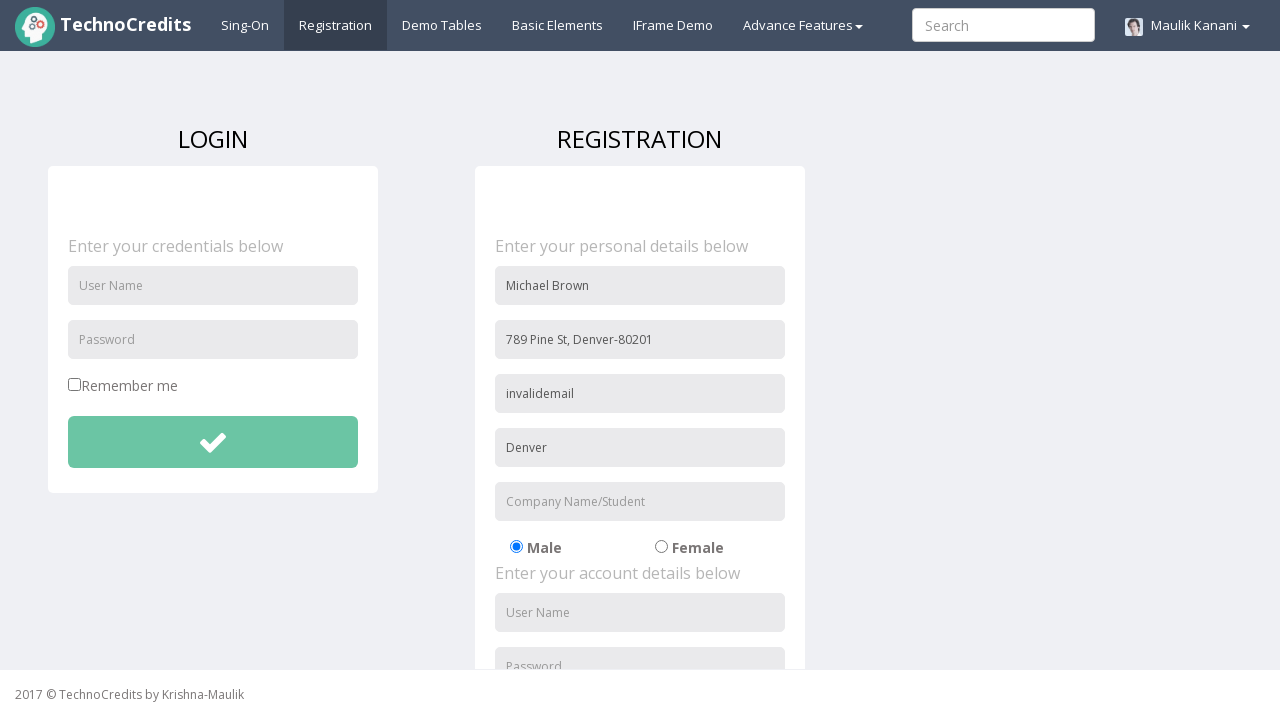

Filled organization field with 'CloudNet' on //input[@name='organization']
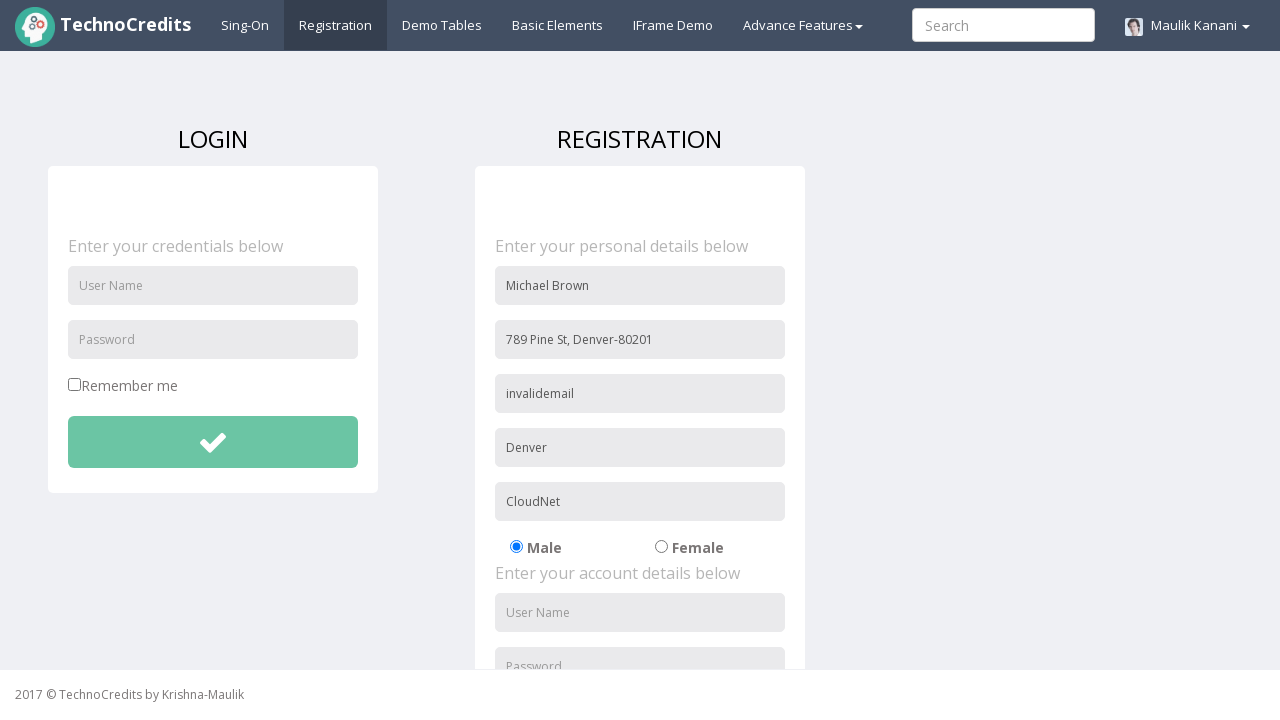

Filled username field with 'mikebrown' on //input[@id='usernameReg']
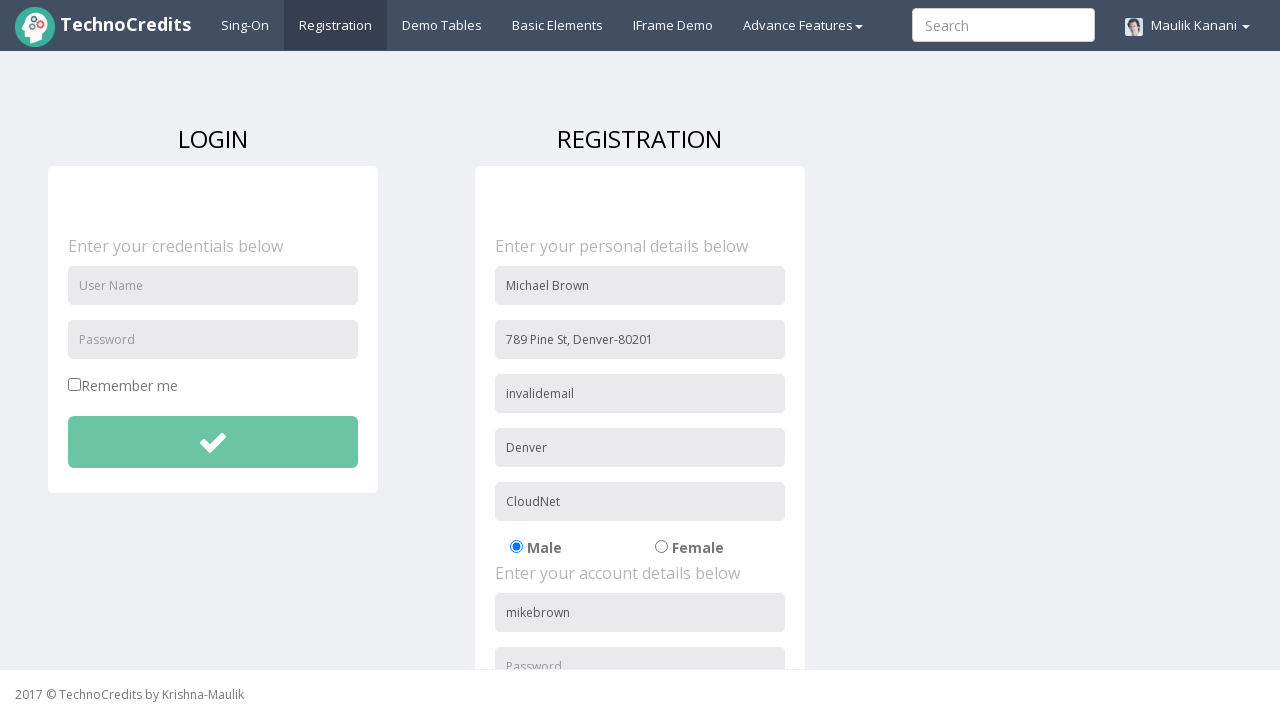

Filled password field with 'Pass2024' on //input[@id='passwordReg']
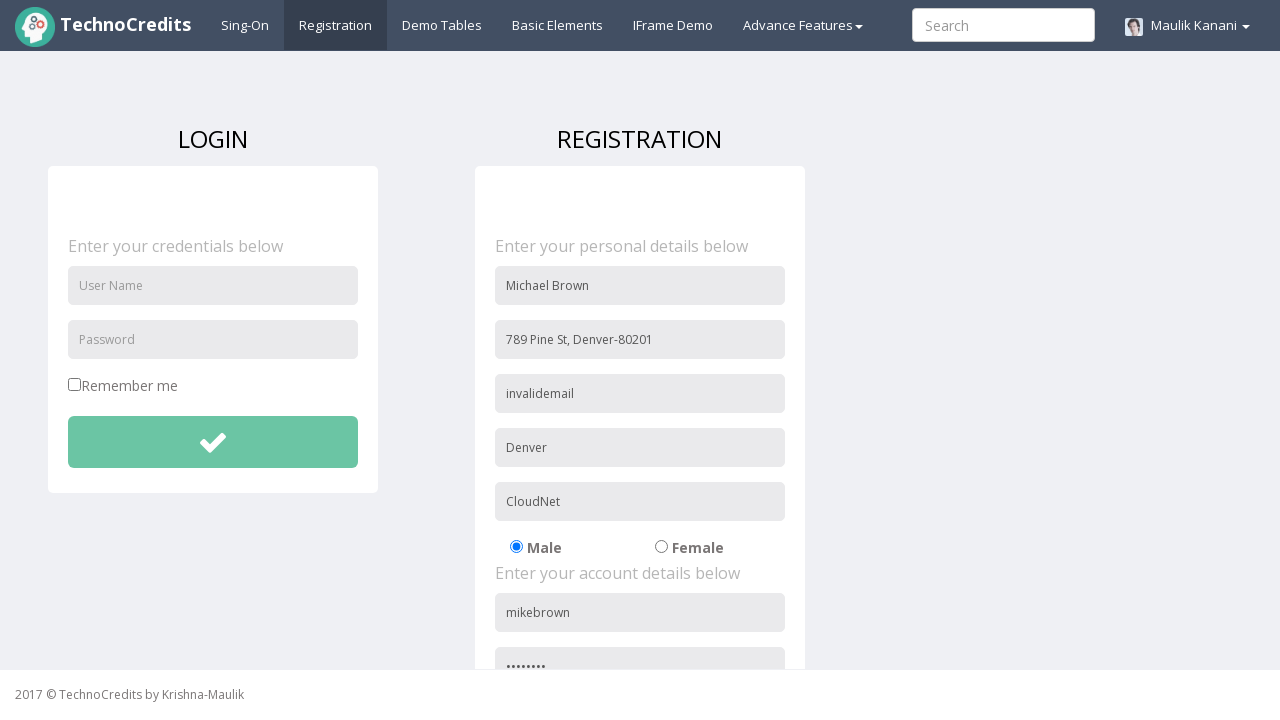

Filled confirm password field with 'Pass2024' on //input[@id='repasswordReg']
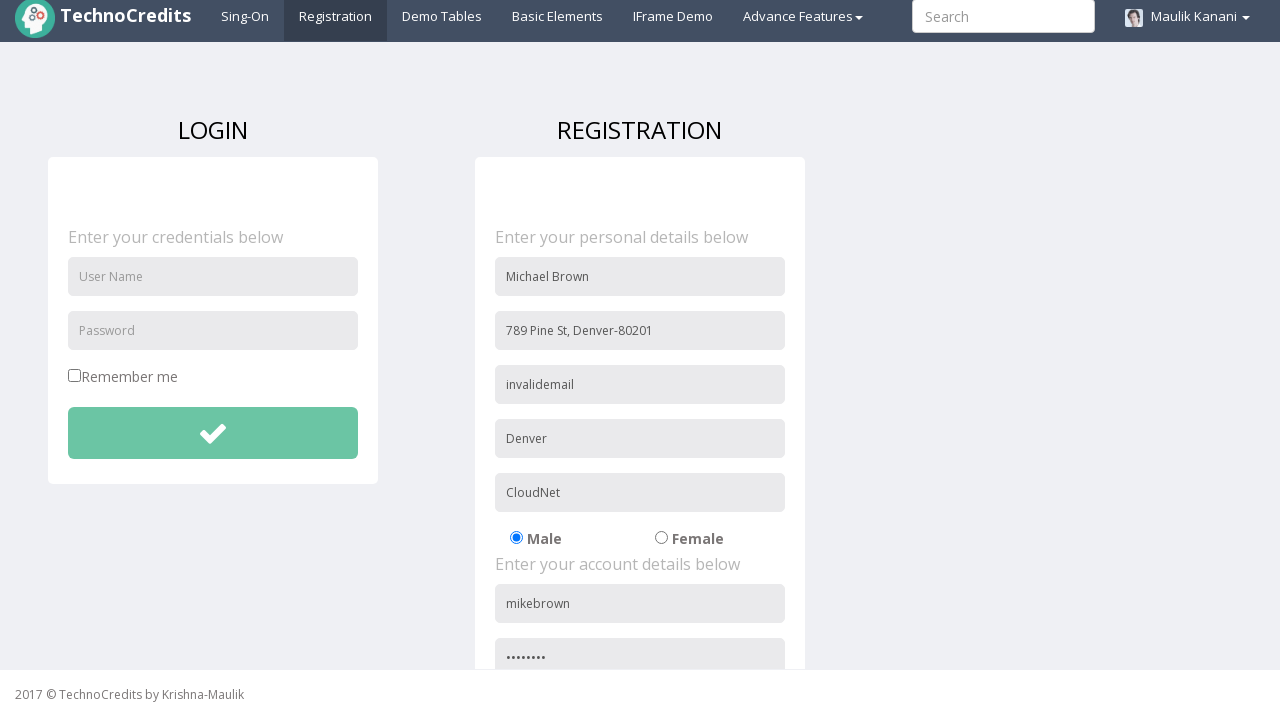

Scrolled to signup agreement checkbox
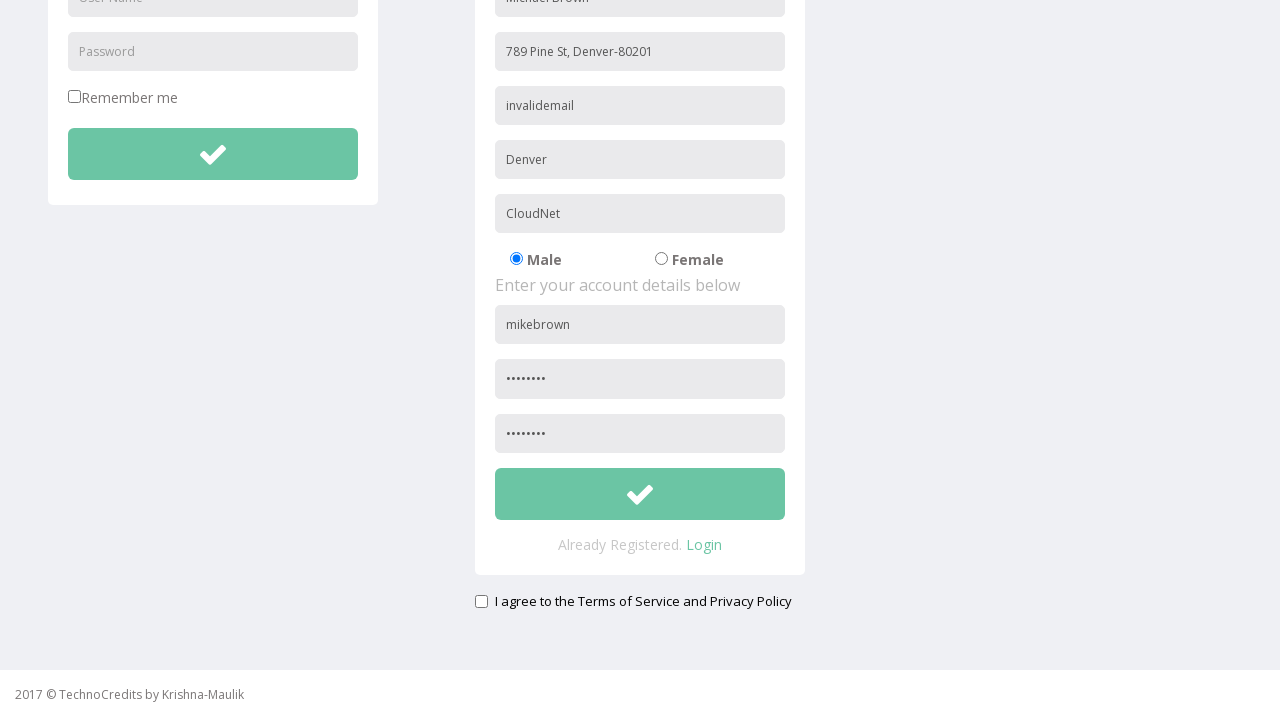

Clicked signup agreement checkbox at (481, 601) on xpath=//input[@id='signupAgreement']
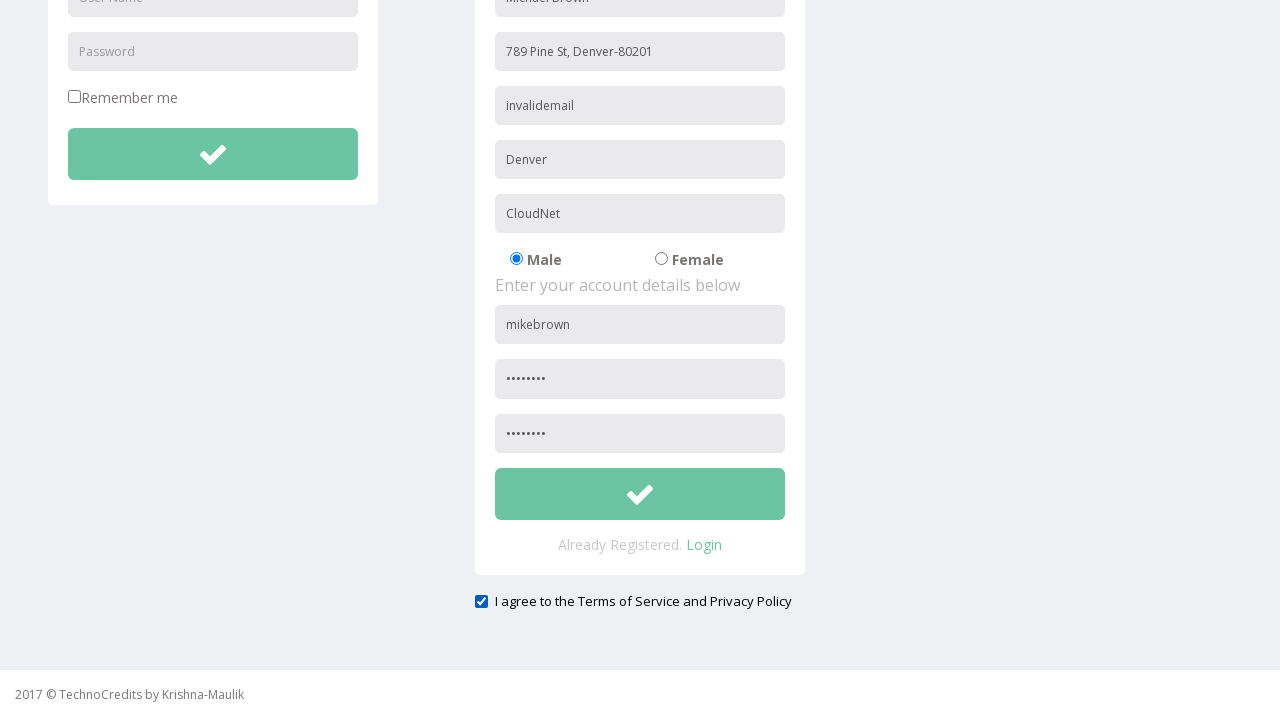

Scrolled to submit button
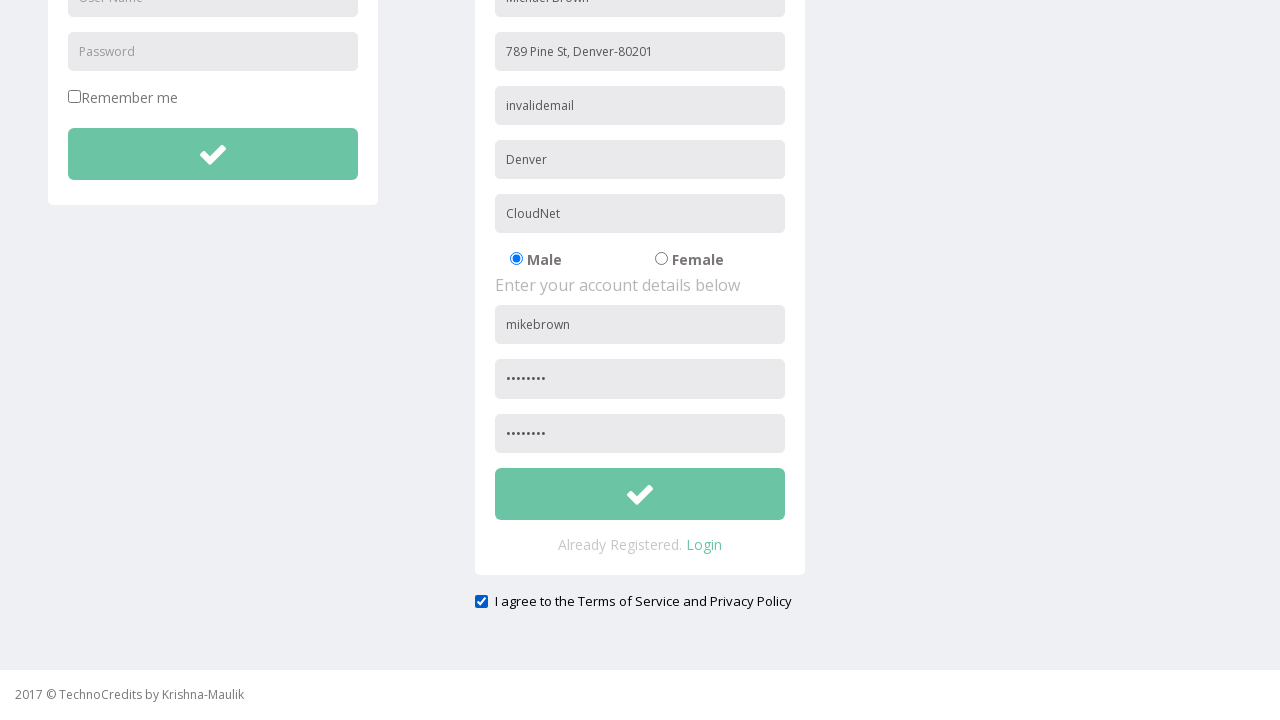

Clicked submit button with invalid email - validation error expected at (640, 494) on xpath=//button[@id='btnsubmitsignUp']
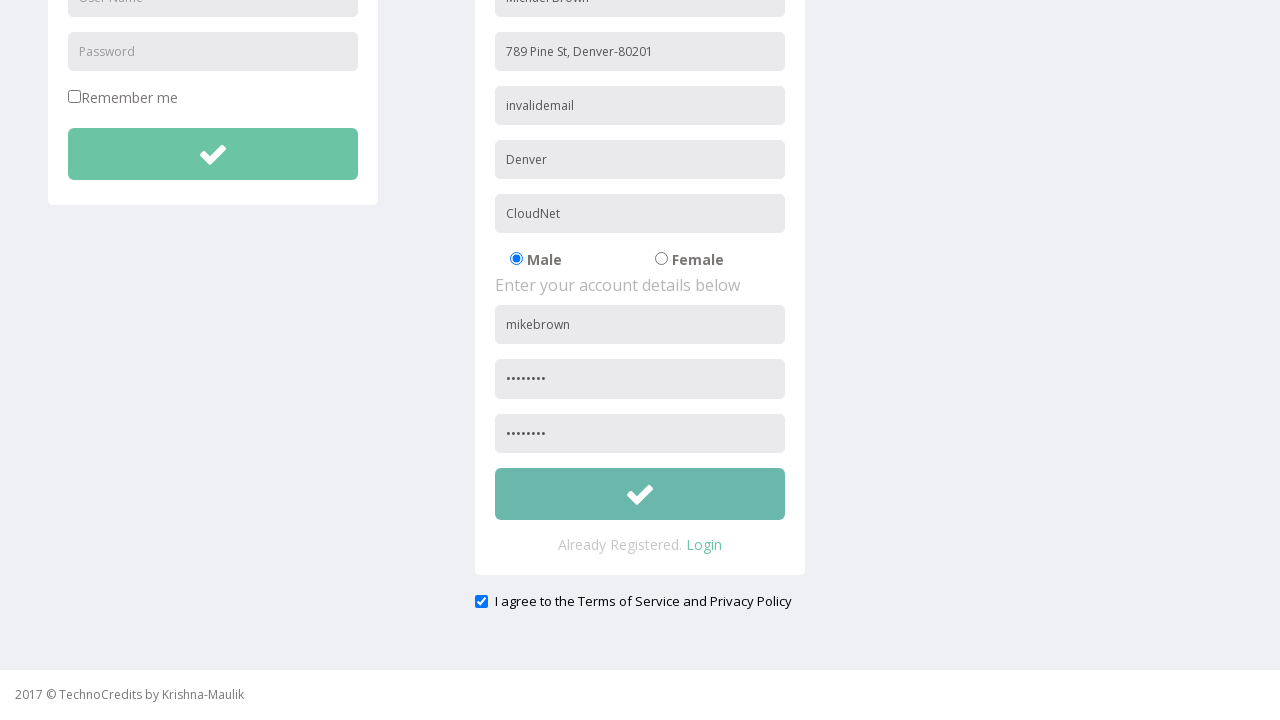

Accepted first validation alert for invalid email
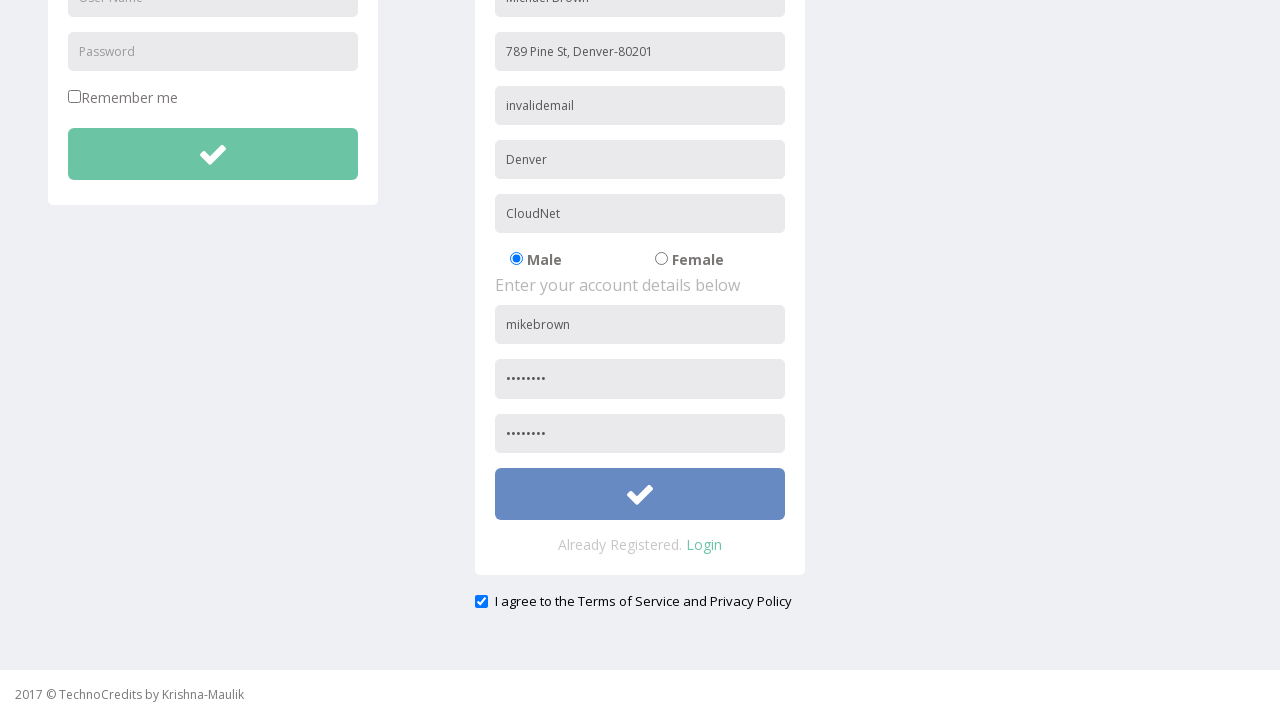

Cleared email field for empty email validation test on //input[@name='useremail']
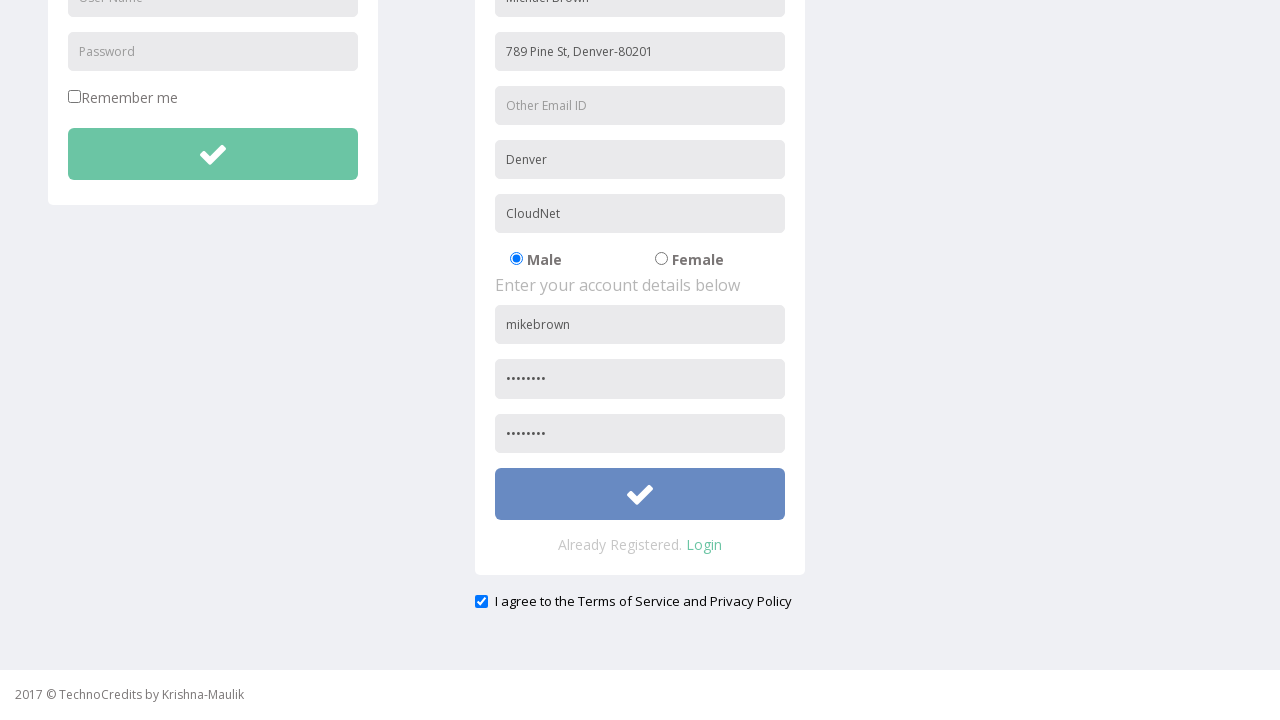

Clicked submit button with empty email - validation error expected at (640, 494) on xpath=//button[@id='btnsubmitsignUp']
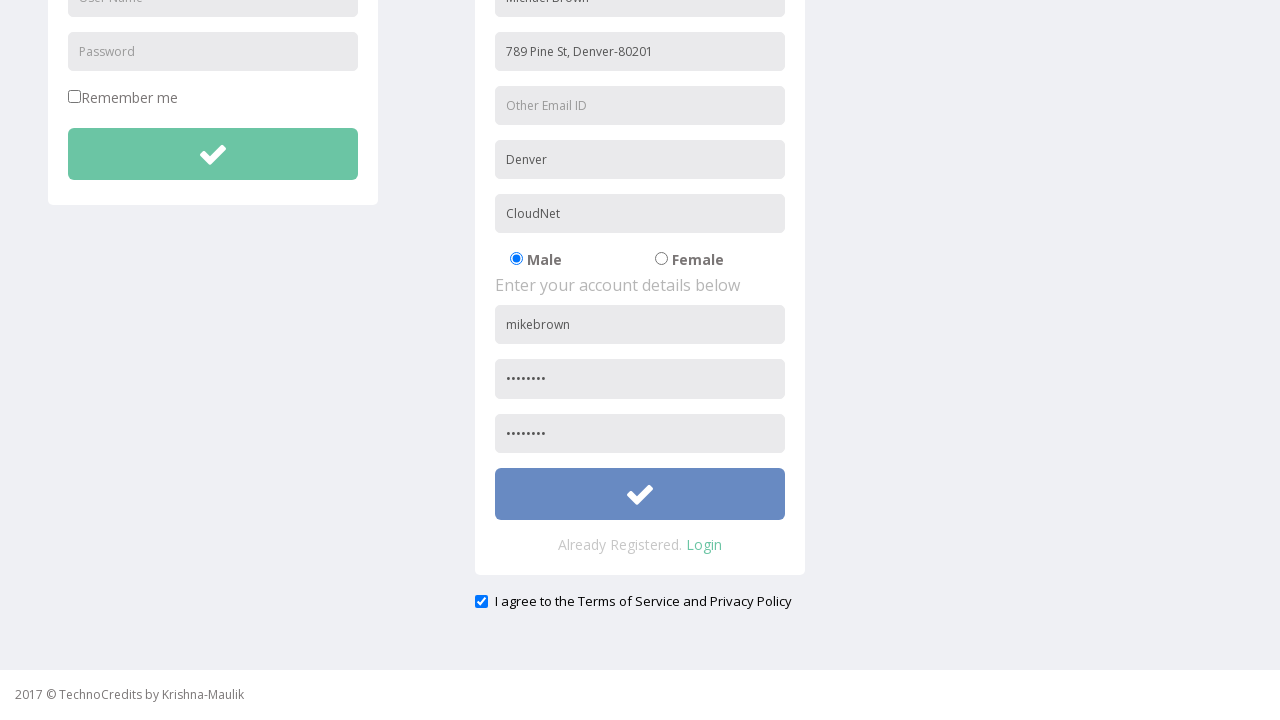

Accepted second validation alert for empty email
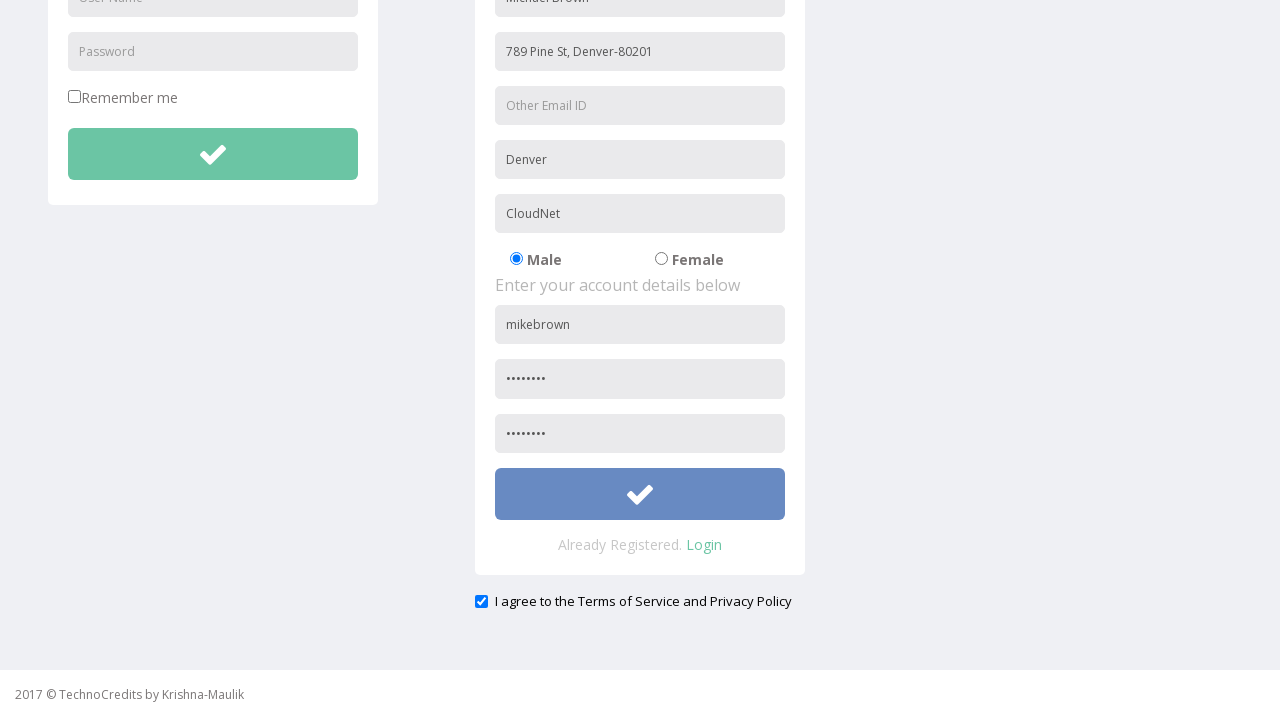

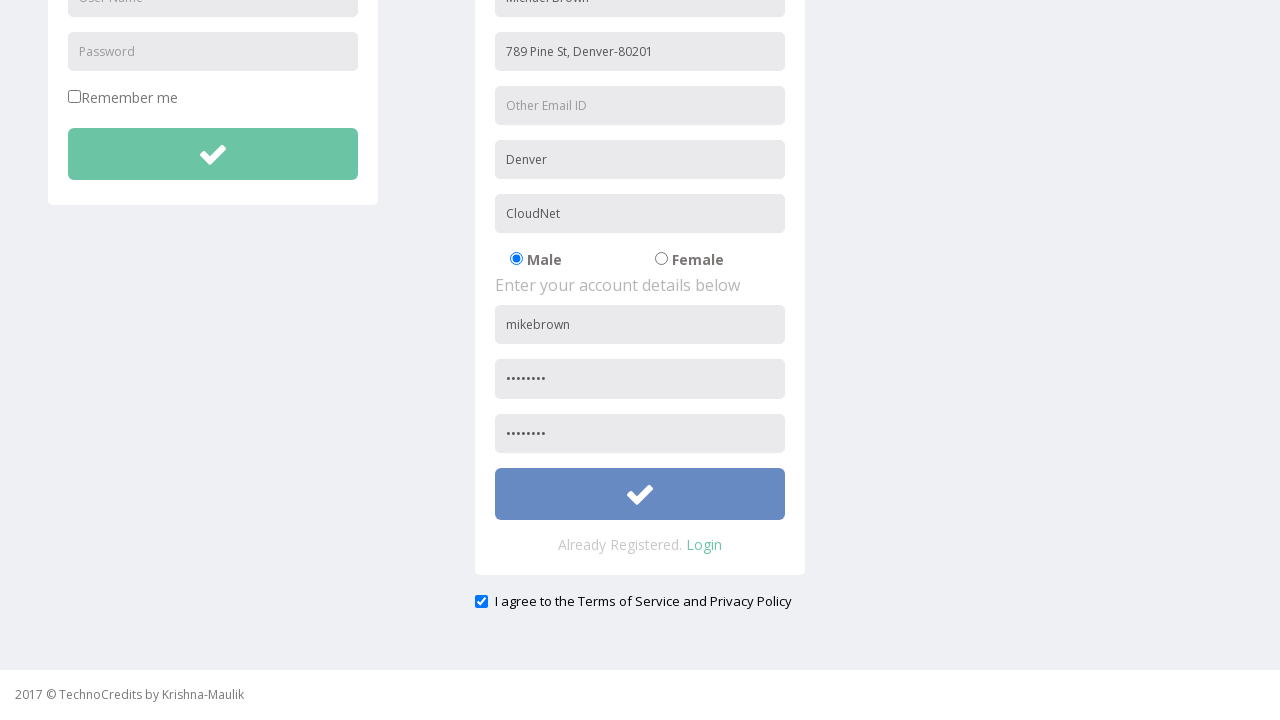